Tests a text box form on DemoQA by filling in name, email, current address, and permanent address fields multiple times in a loop, then submitting the form each iteration.

Starting URL: https://demoqa.com/text-box

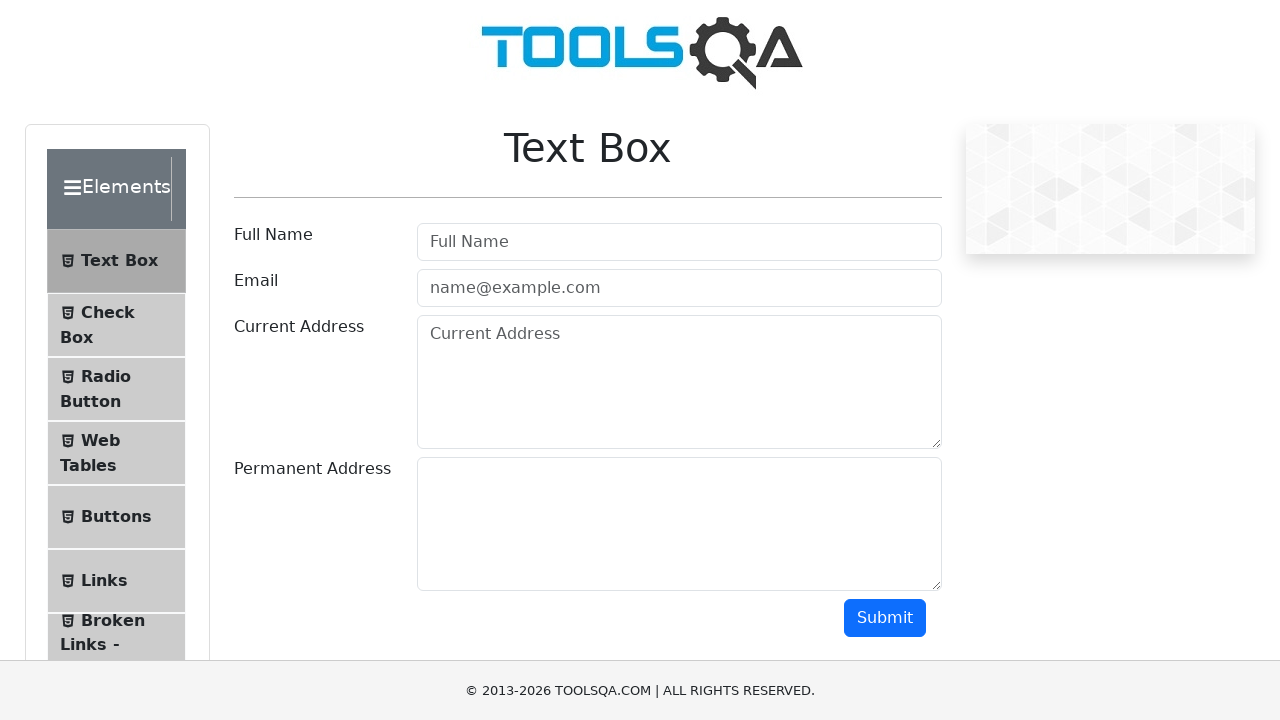

Filled Full Name field with 'Cruz' (iteration 1/3) on input#userName
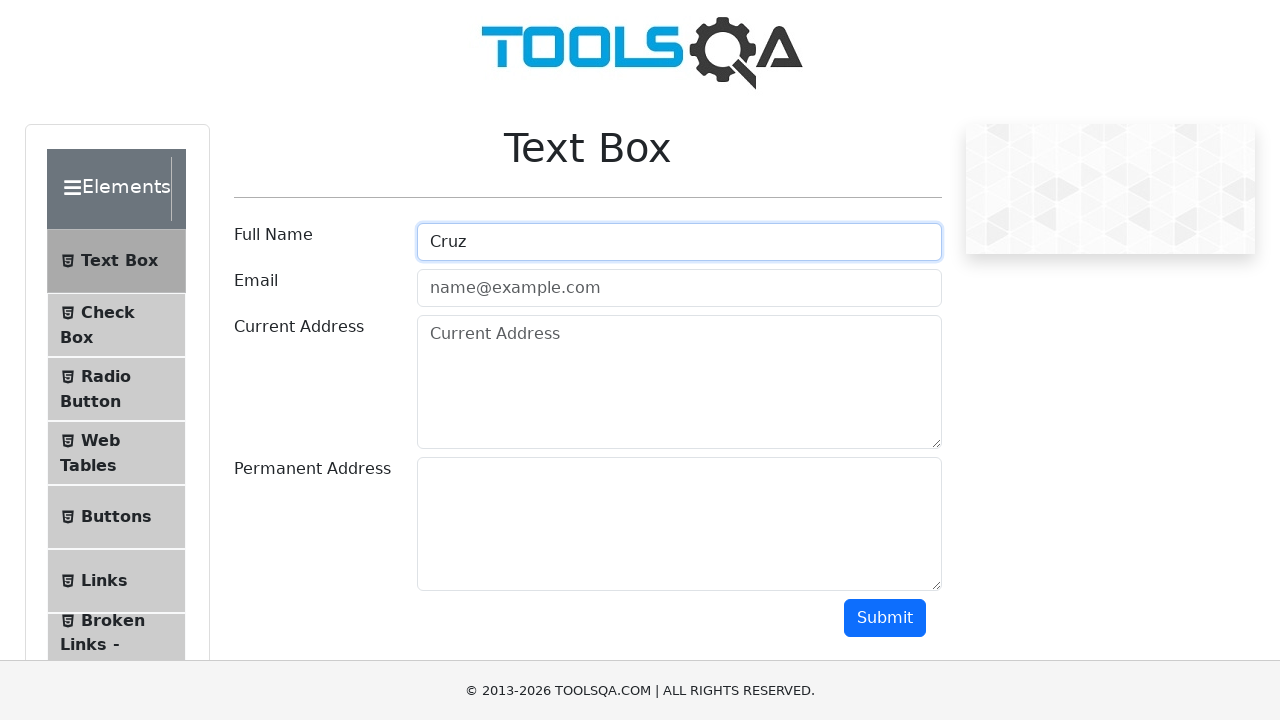

Filled Email field with 'Cruz@gmail.com' on input#userEmail
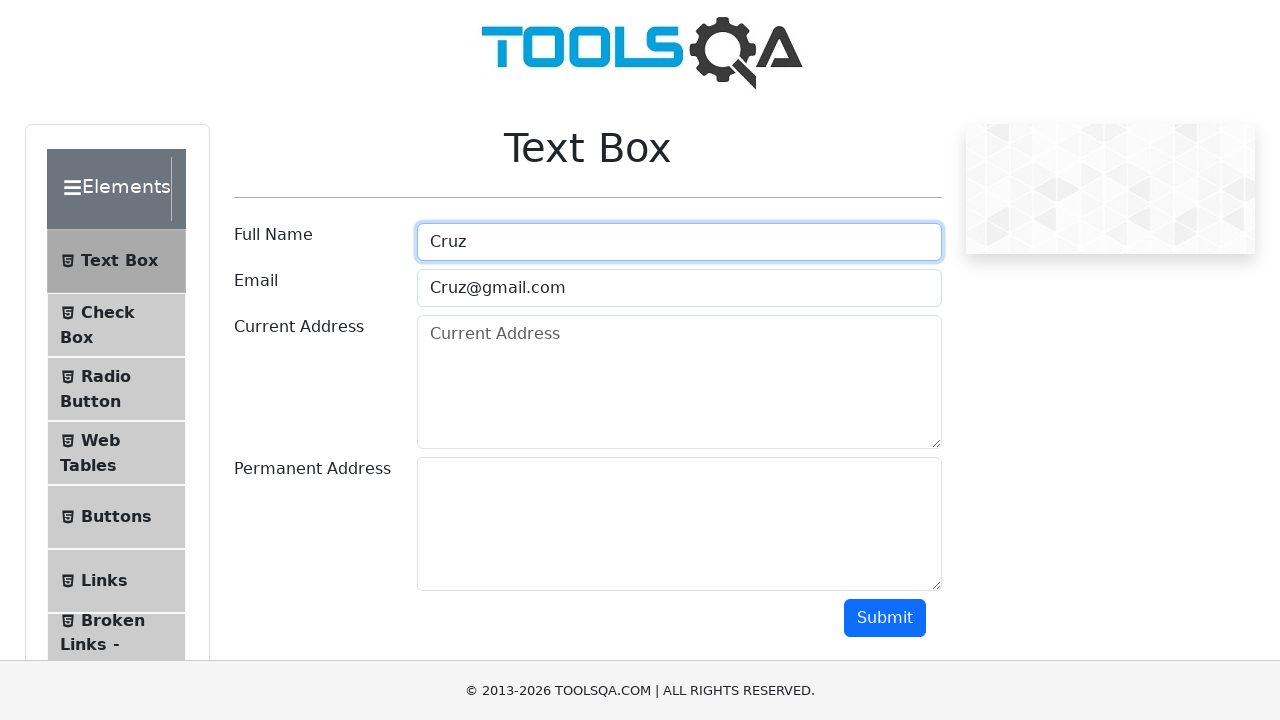

Filled Current Address field with 'Pasaje San Luis 421' on textarea#currentAddress
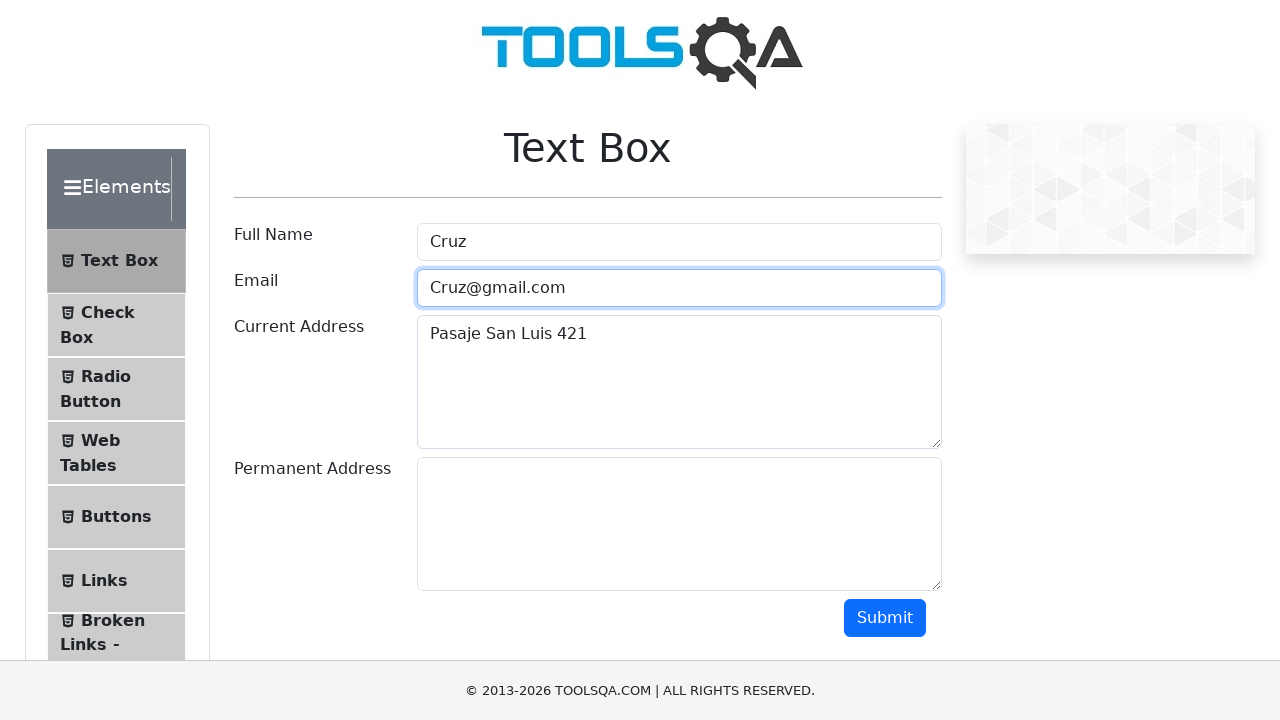

Filled Permanent Address field with 'Bario Terminal Casa 421' on textarea#permanentAddress
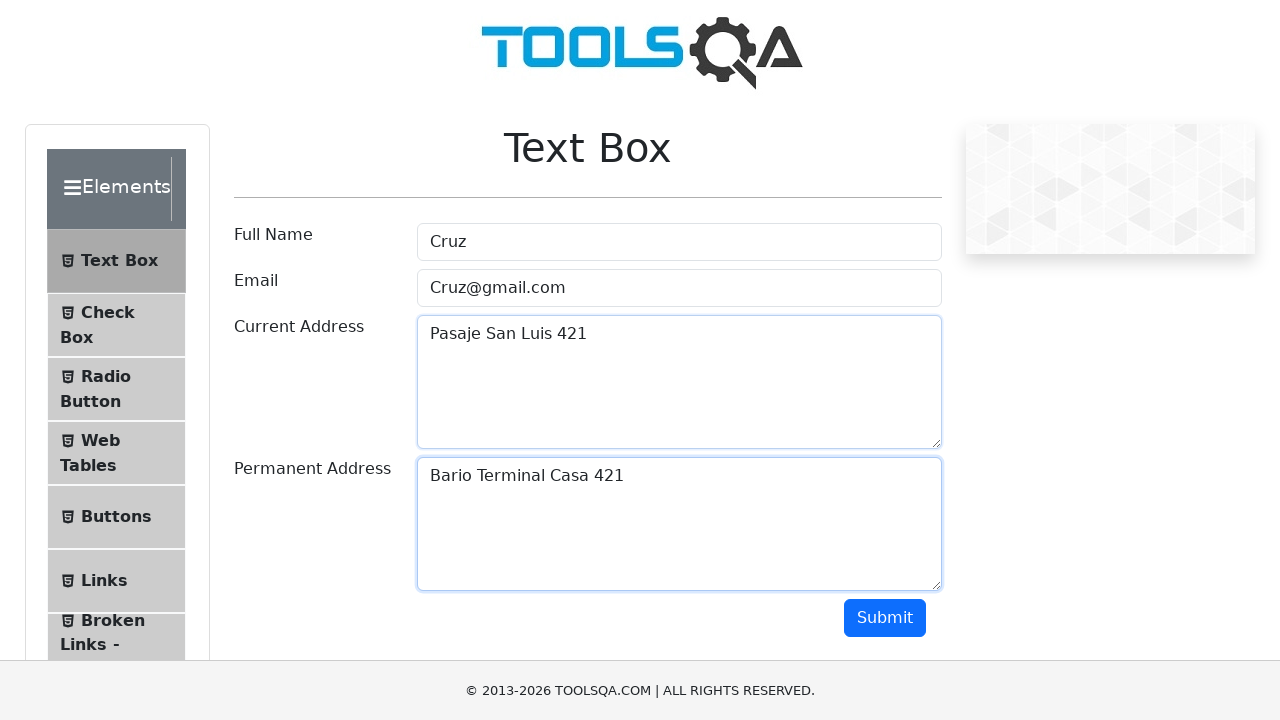

Scrolled submit button into view
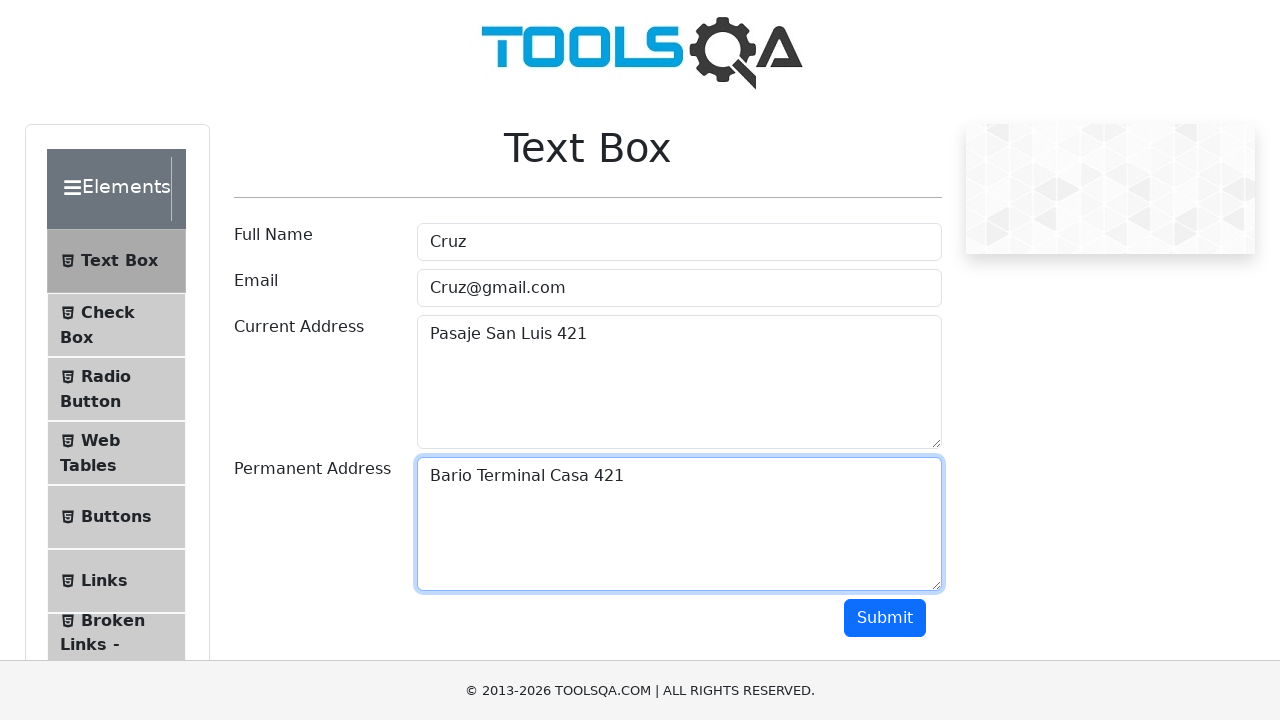

Clicked submit button (iteration 1/3) at (885, 618) on button#submit
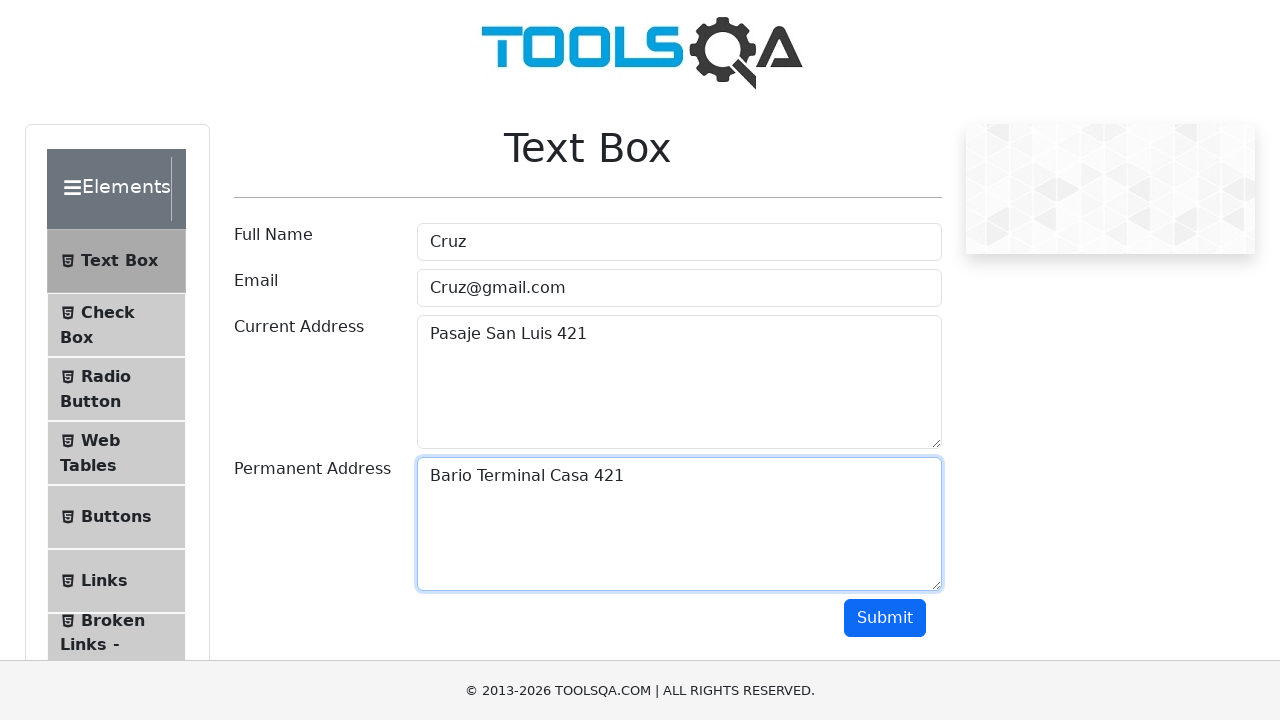

Scrolled back to top of form
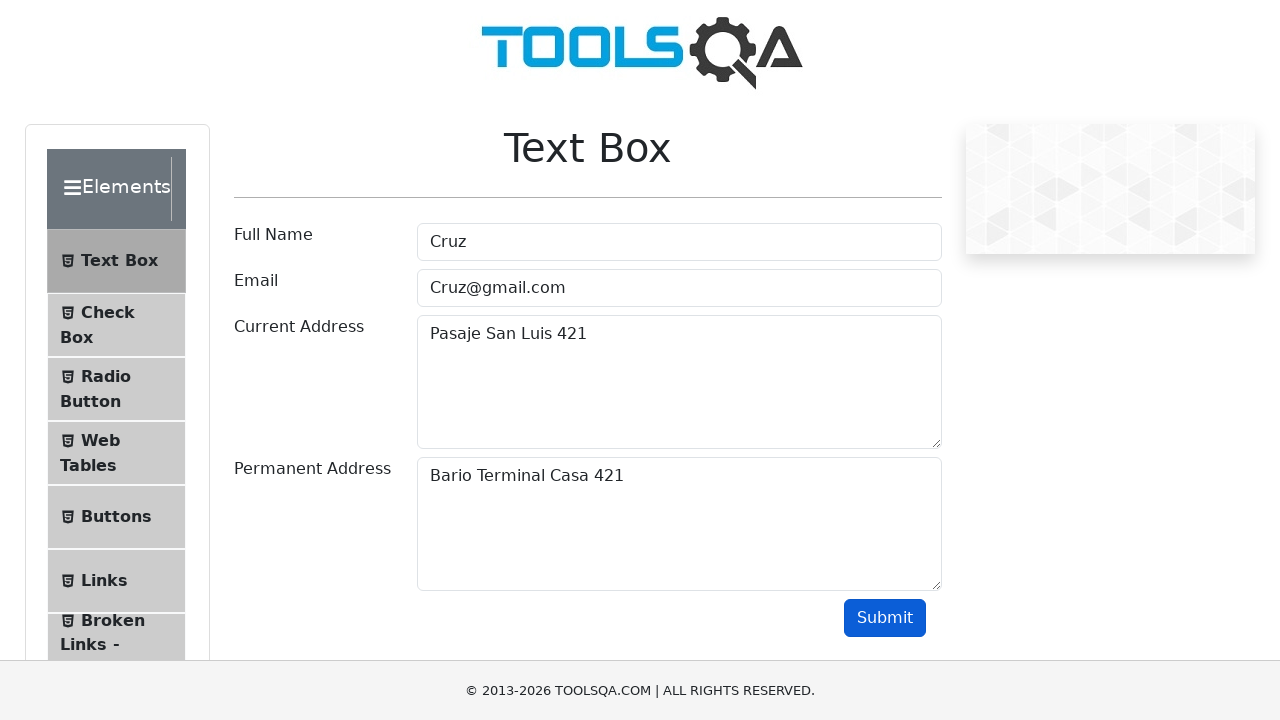

Waited 1 second before next iteration
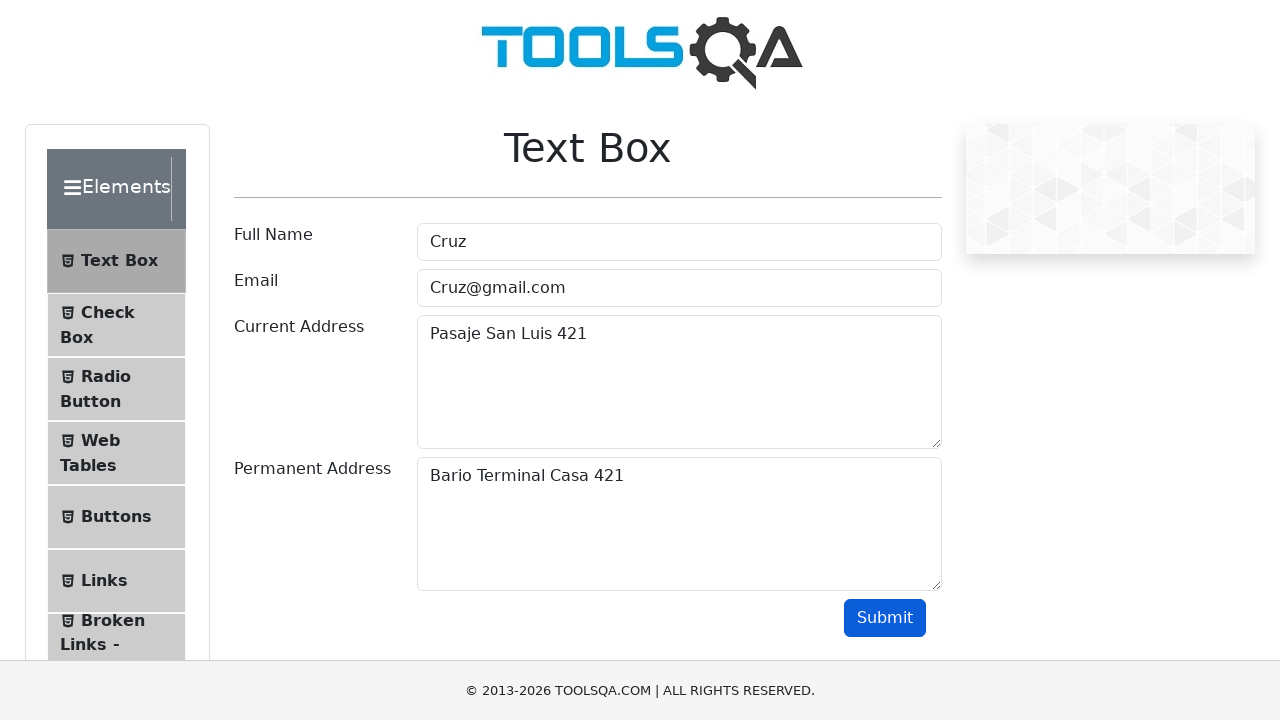

Filled Full Name field with 'Rodrigo' (iteration 2/3) on input#userName
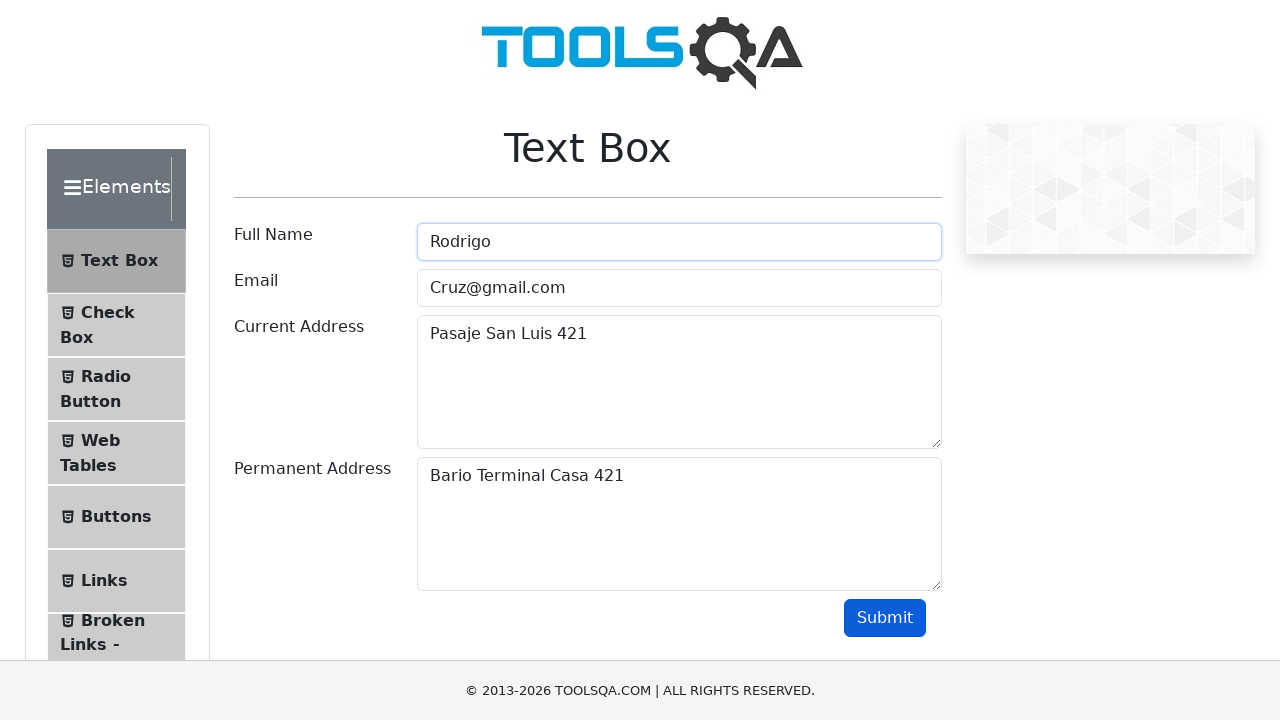

Filled Email field with 'Rodrigo@gmail.com' on input#userEmail
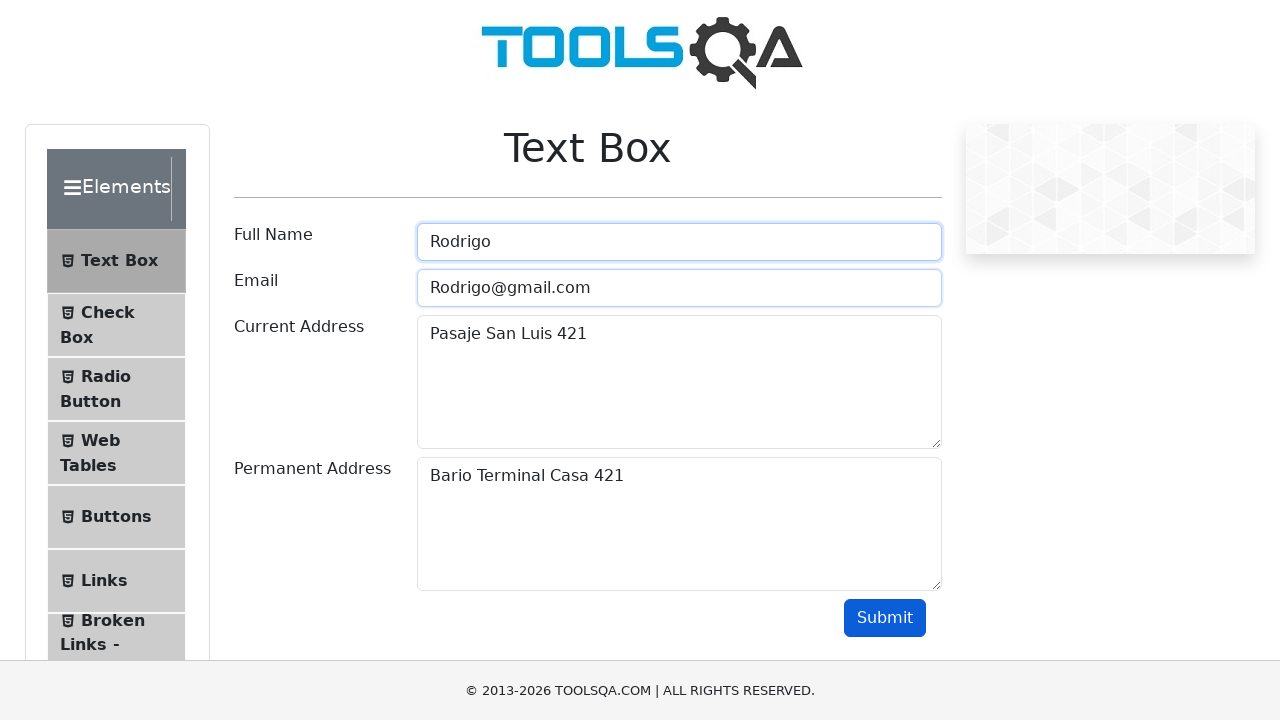

Filled Current Address field with 'Pasaje San Luis 176' on textarea#currentAddress
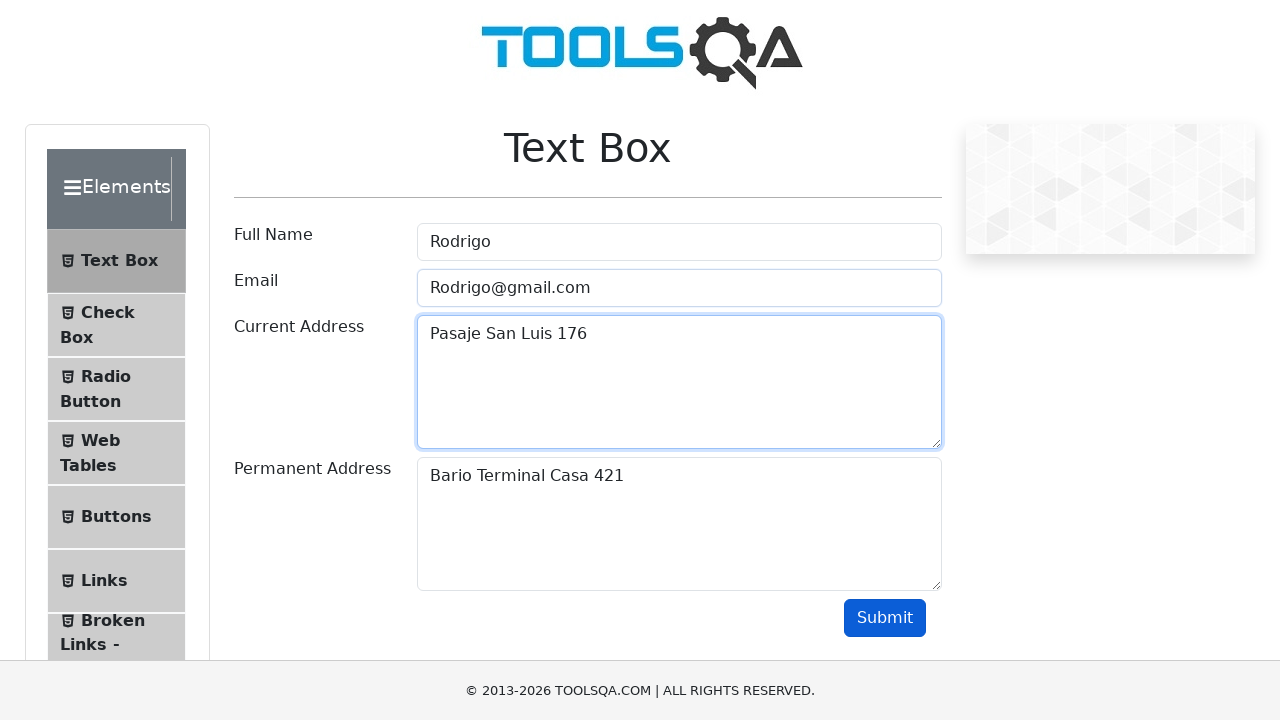

Filled Permanent Address field with 'Bario Terminal Casa 176' on textarea#permanentAddress
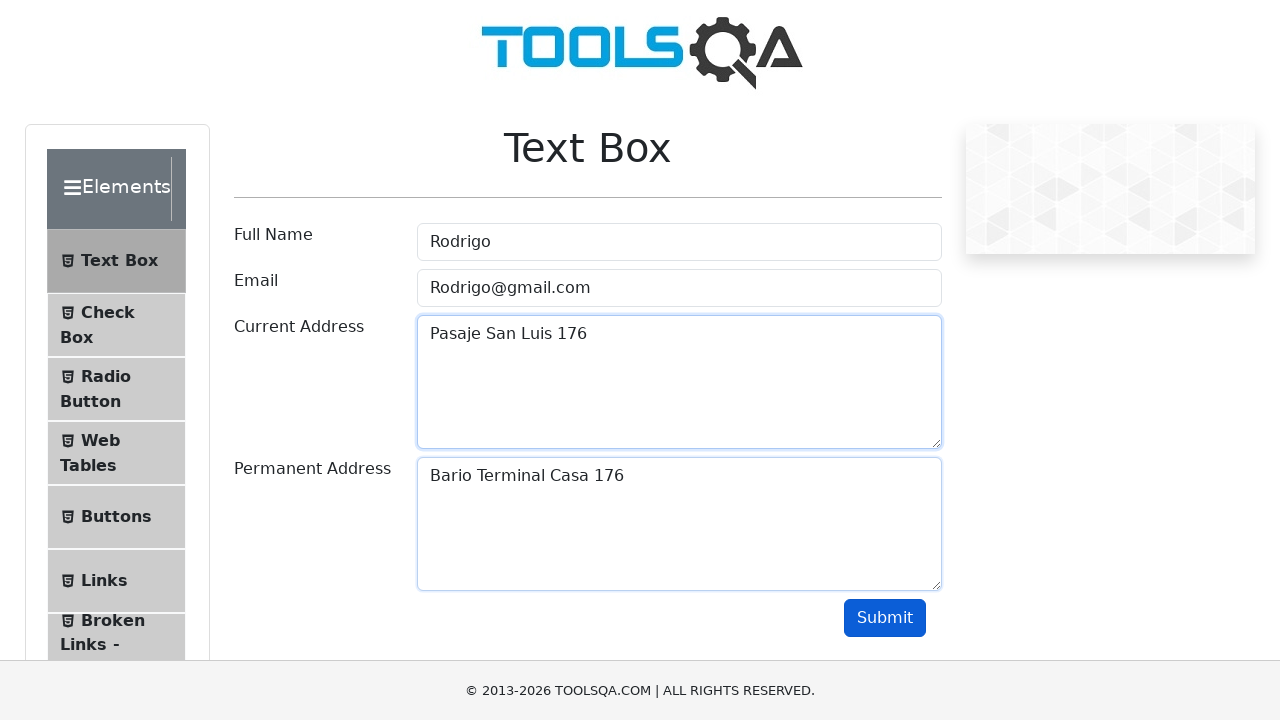

Scrolled submit button into view
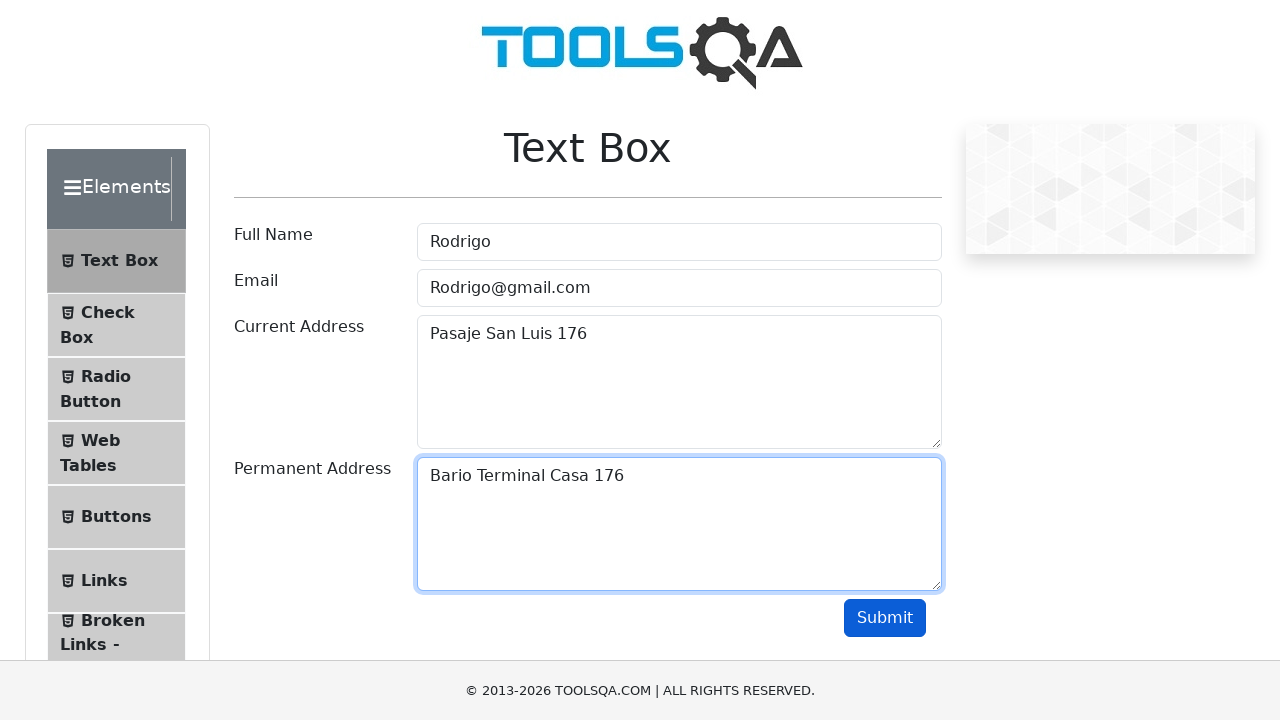

Clicked submit button (iteration 2/3) at (885, 618) on button#submit
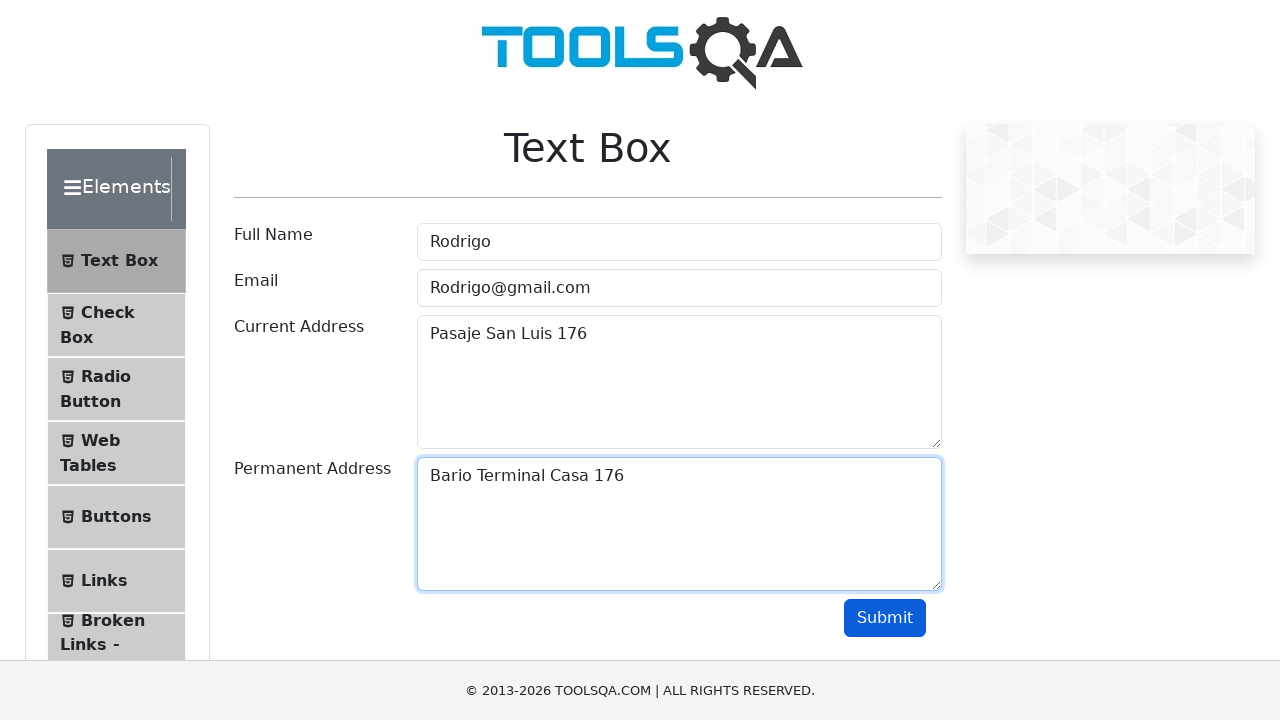

Scrolled back to top of form
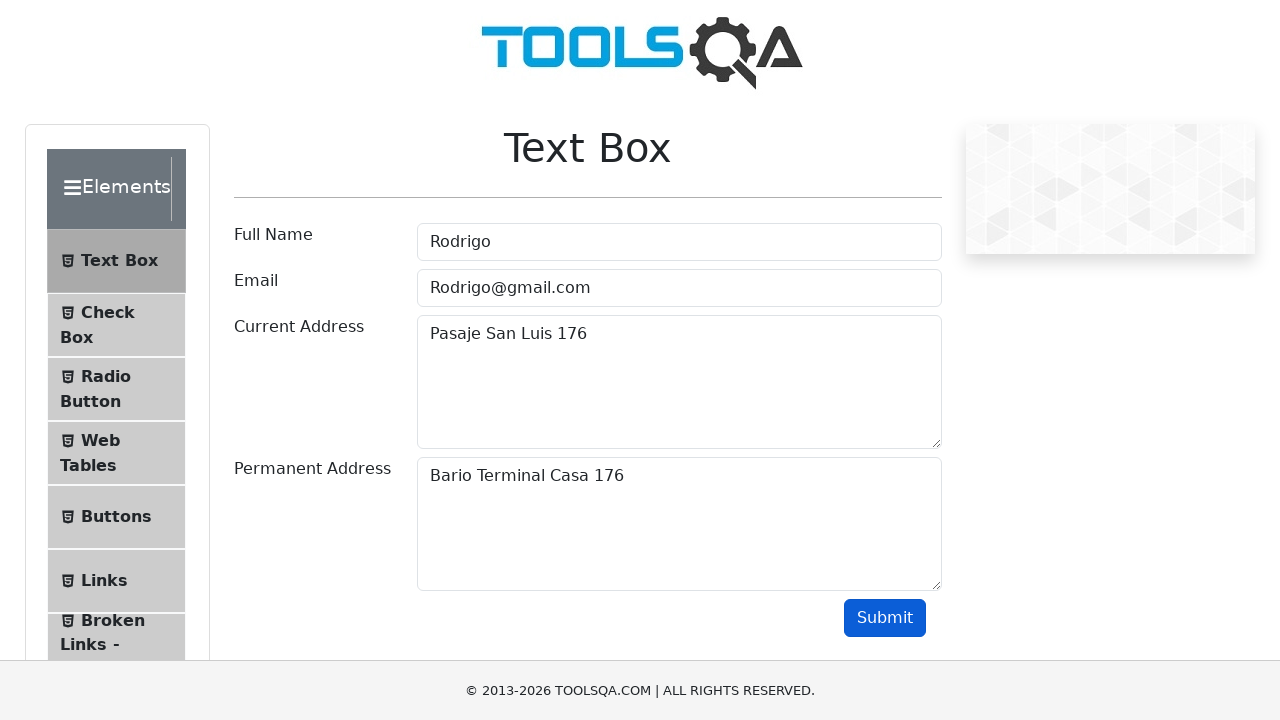

Waited 1 second before next iteration
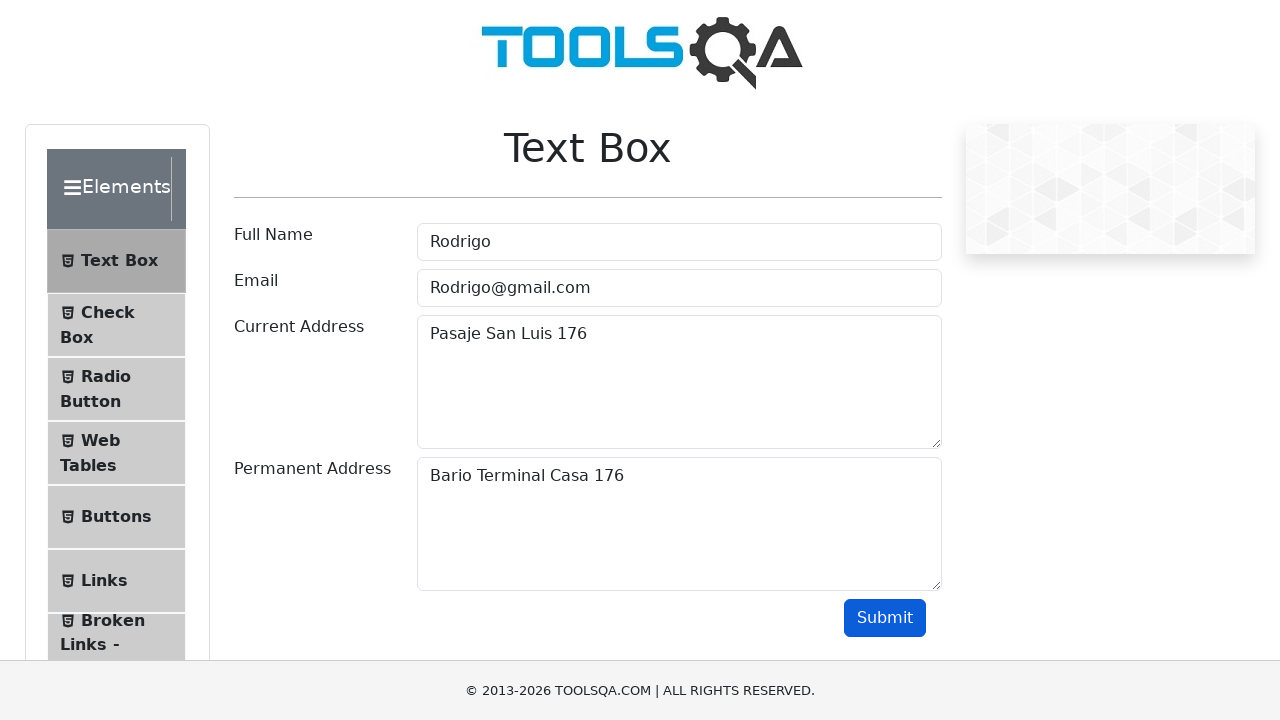

Filled Full Name field with 'Cruz' (iteration 3/3) on input#userName
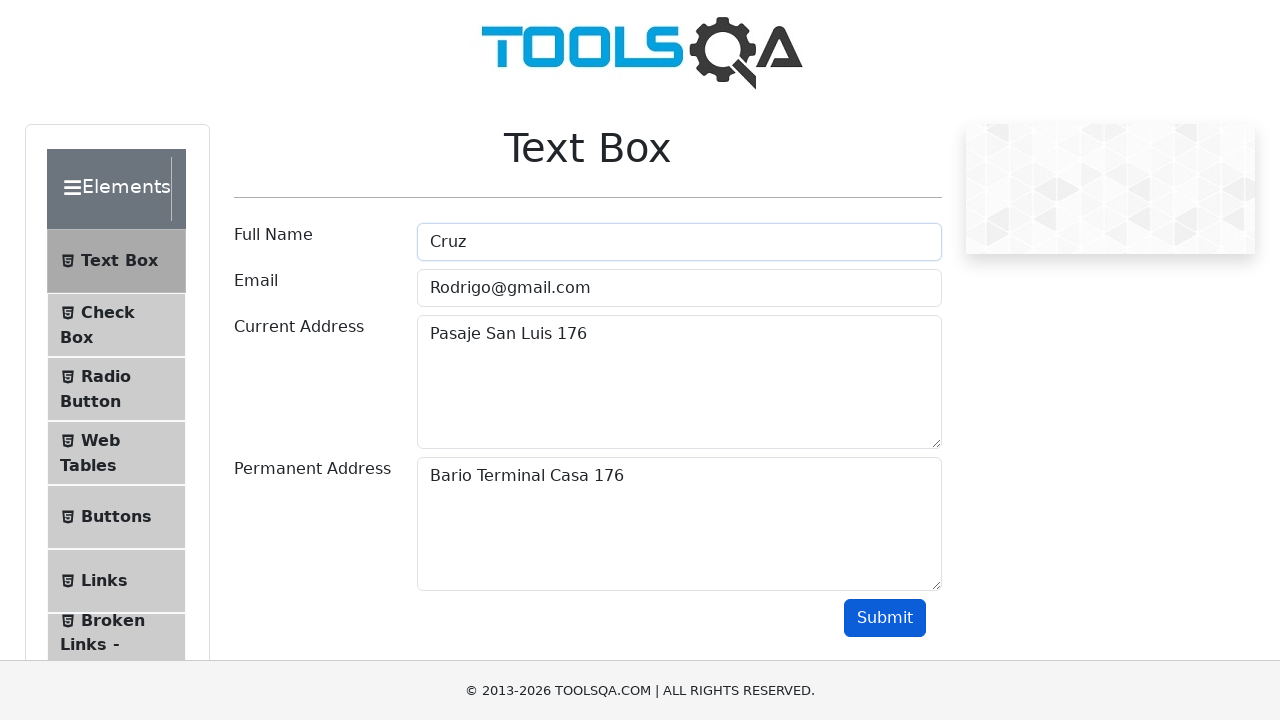

Filled Email field with 'Cruz@gmail.com' on input#userEmail
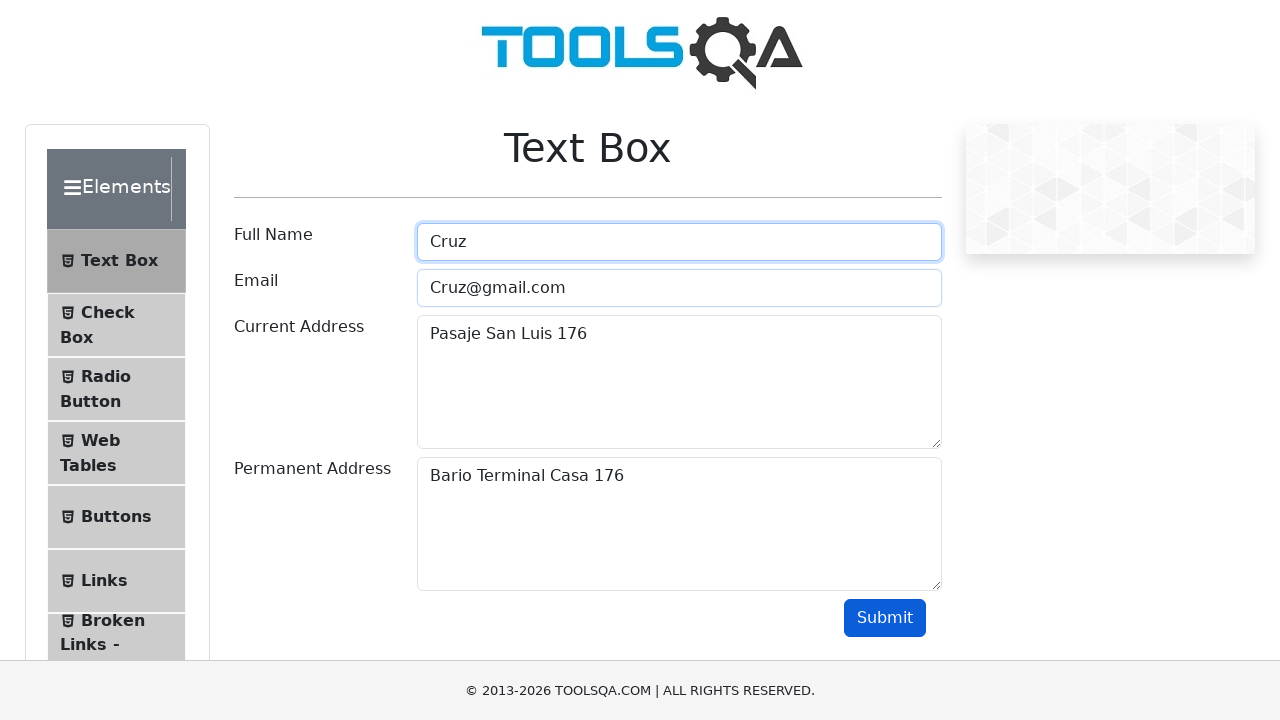

Filled Current Address field with 'Pasaje San Luis 922' on textarea#currentAddress
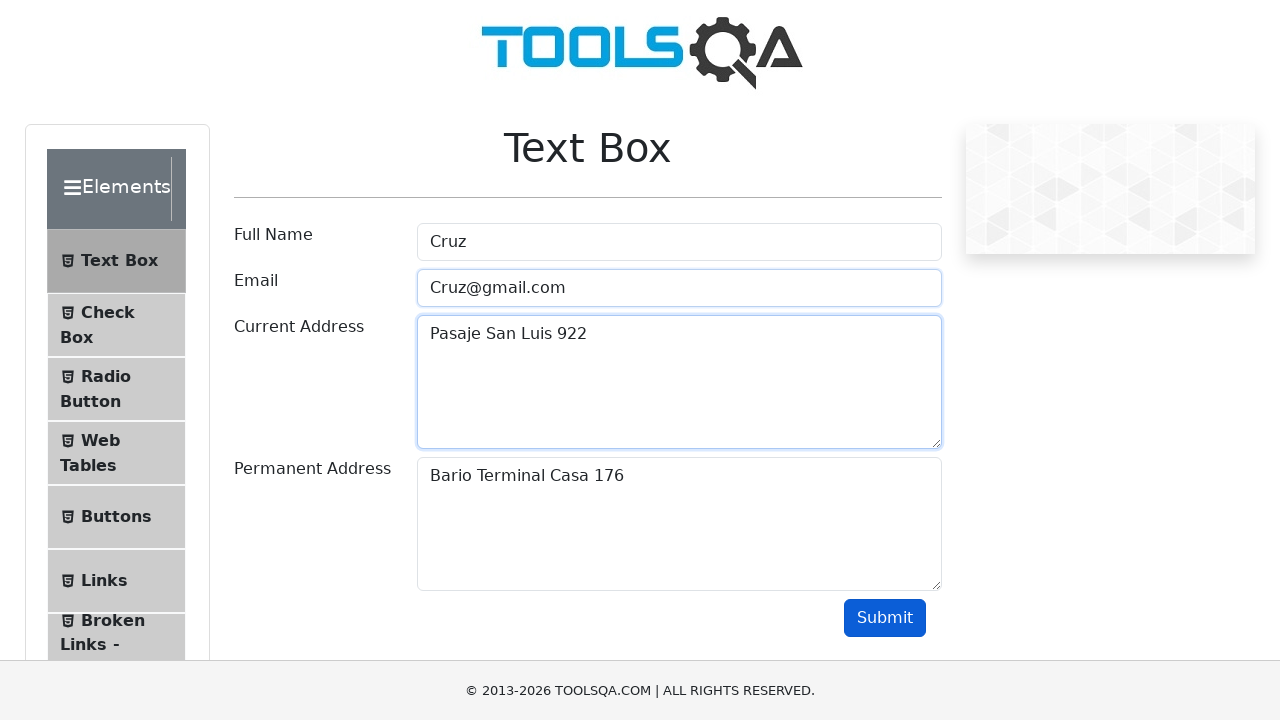

Filled Permanent Address field with 'Bario Terminal Casa 922' on textarea#permanentAddress
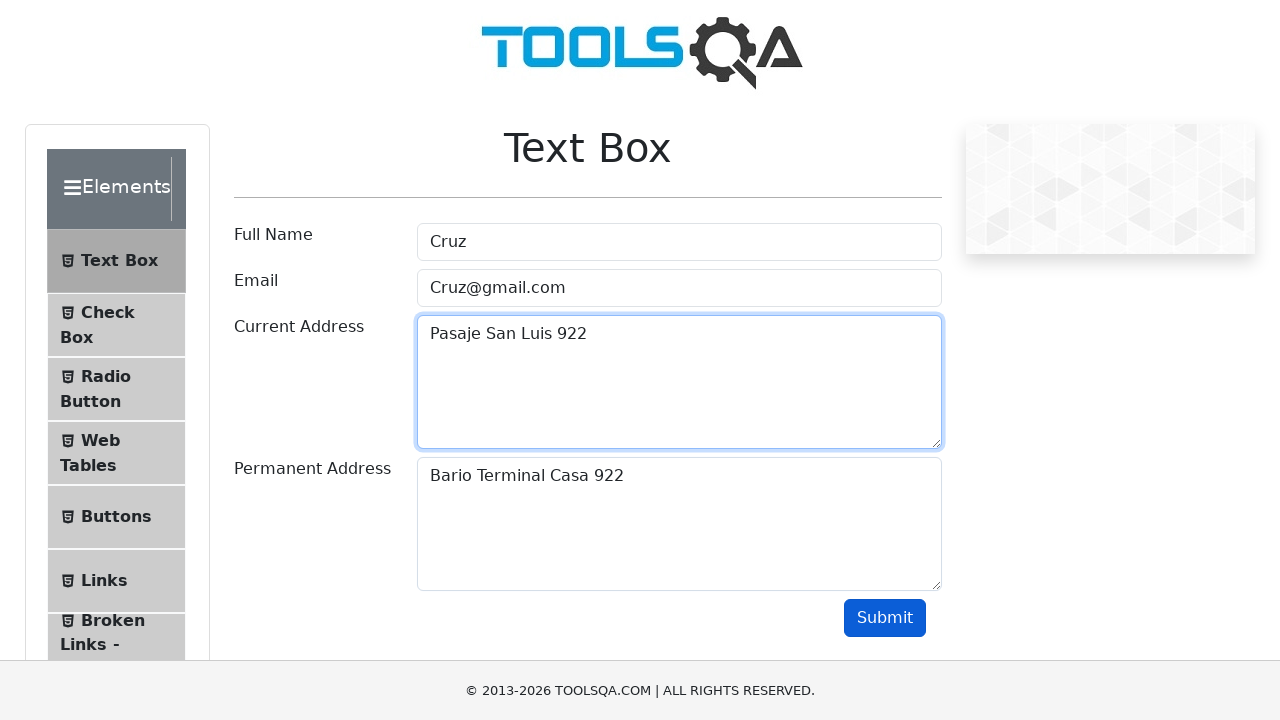

Scrolled submit button into view
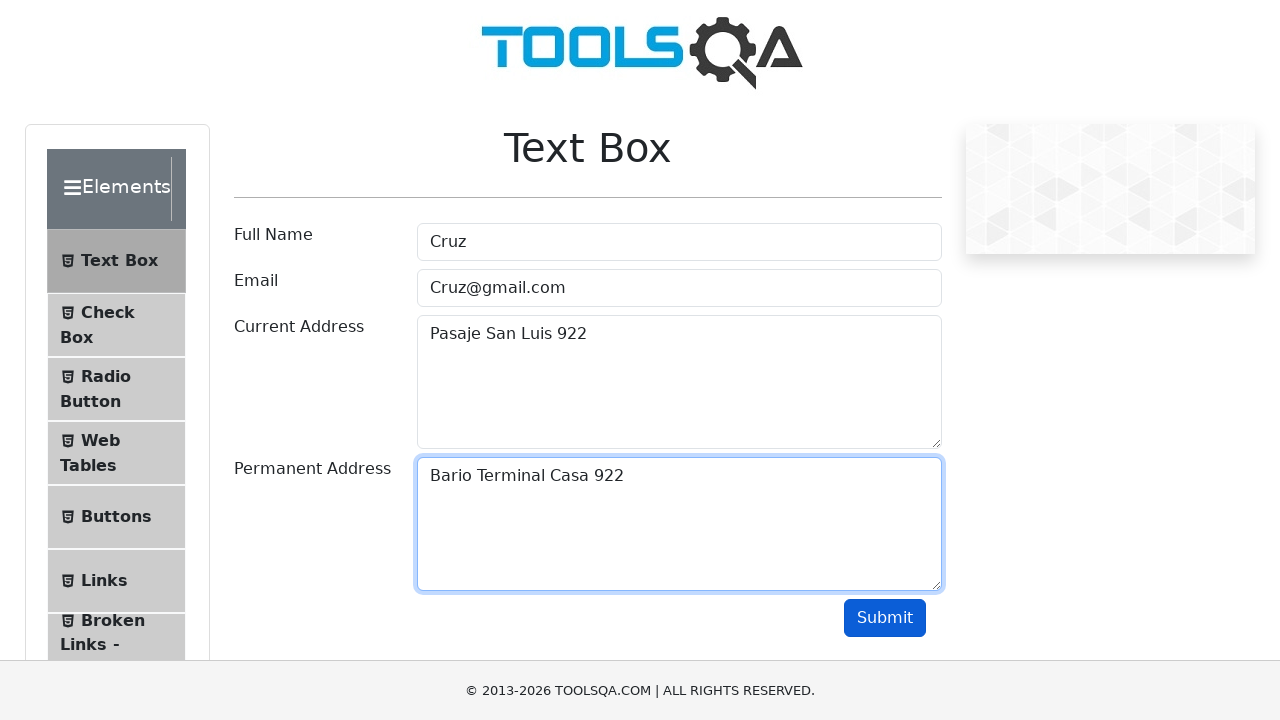

Clicked submit button (iteration 3/3) at (885, 618) on button#submit
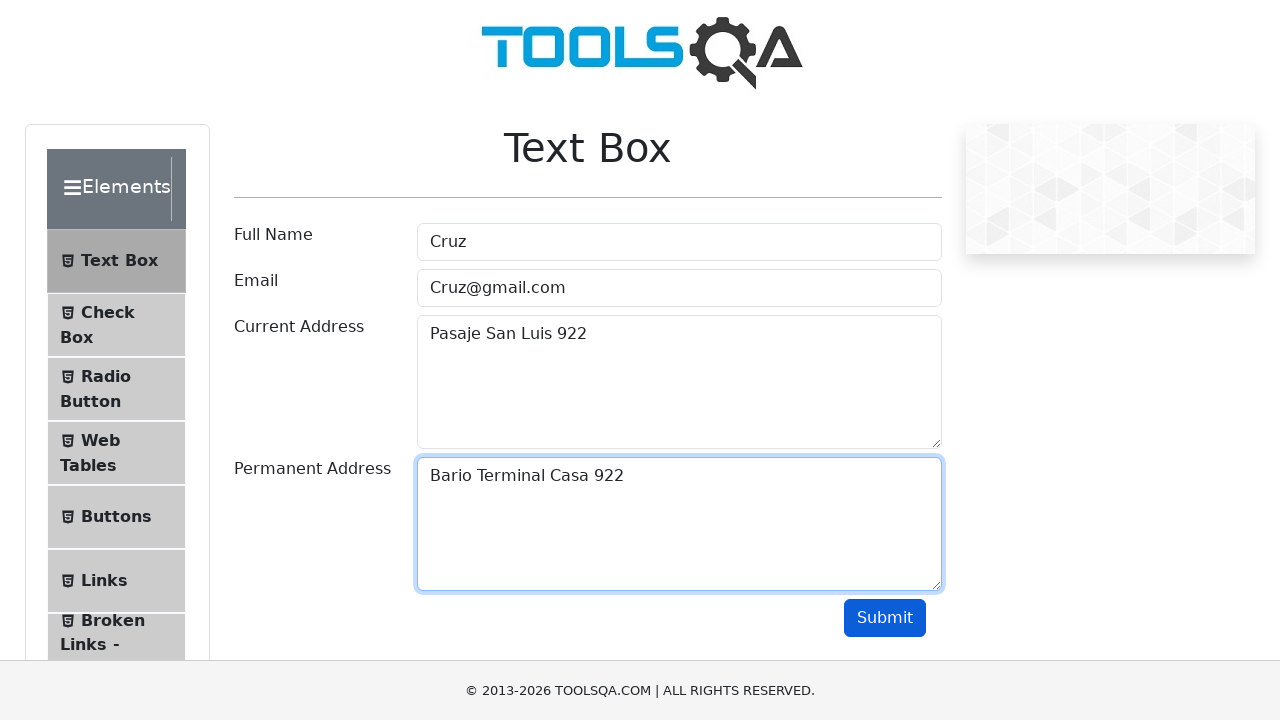

Scrolled back to top of form
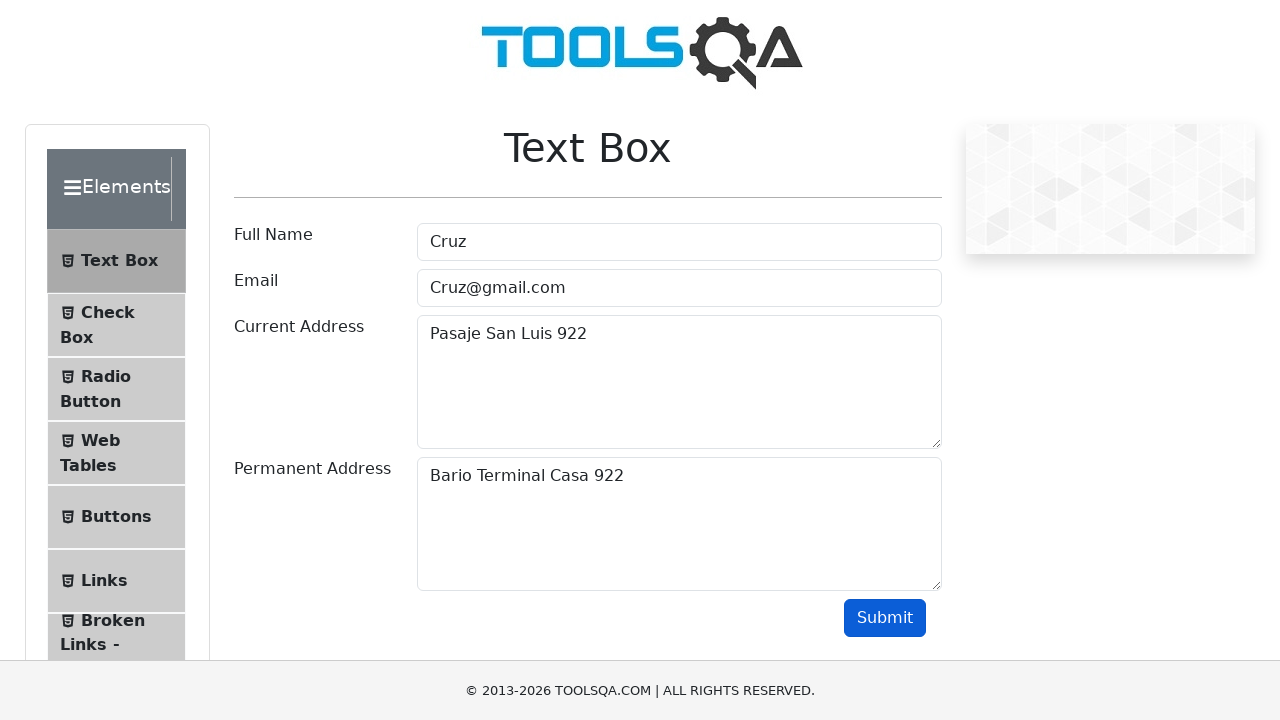

Waited 1 second before next iteration
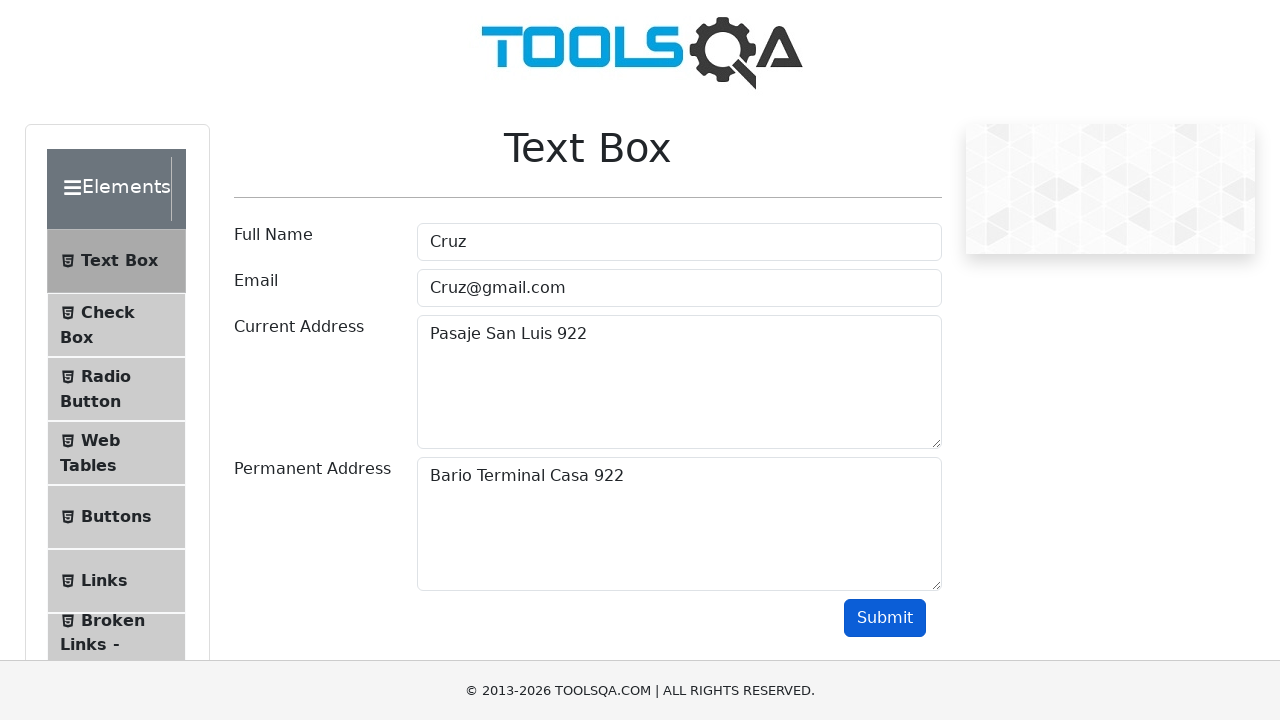

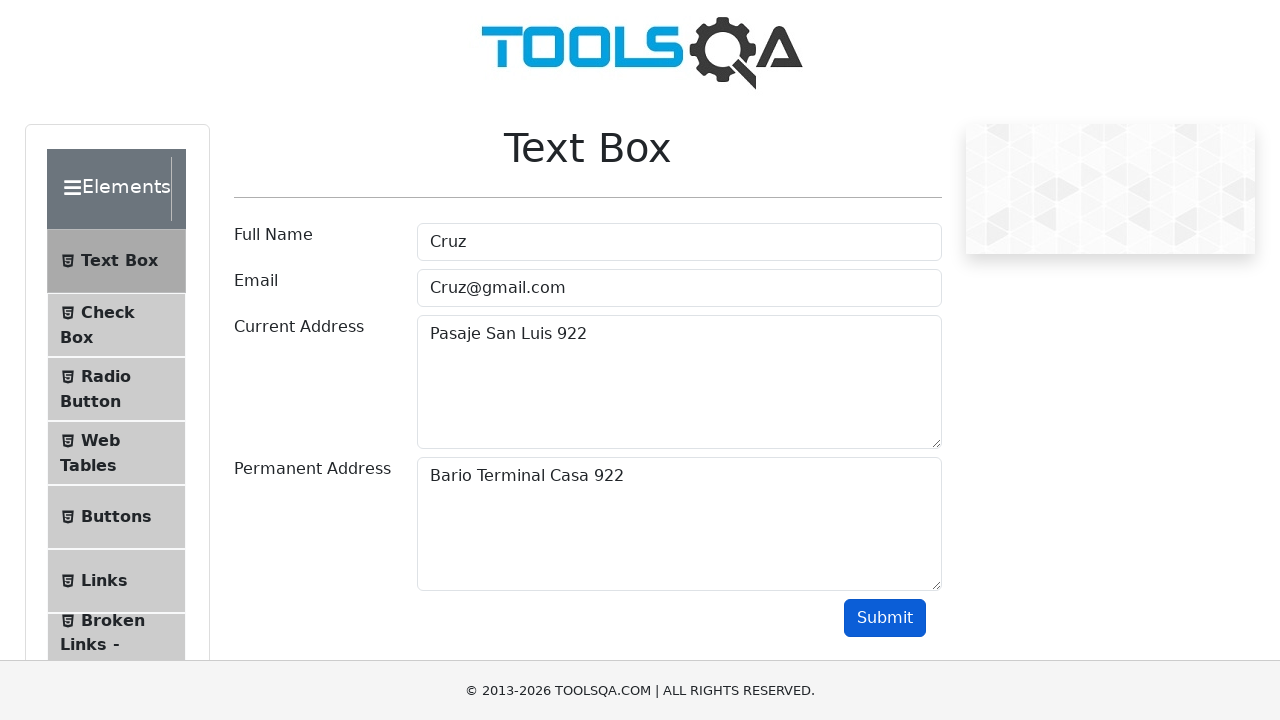